Tests JavaScript prompt alert by clicking the prompt button, entering text "hello" into the alert, accepting it, and verifying the result shows "You entered: hello"

Starting URL: http://practice.cydeo.com/javascript_alerts

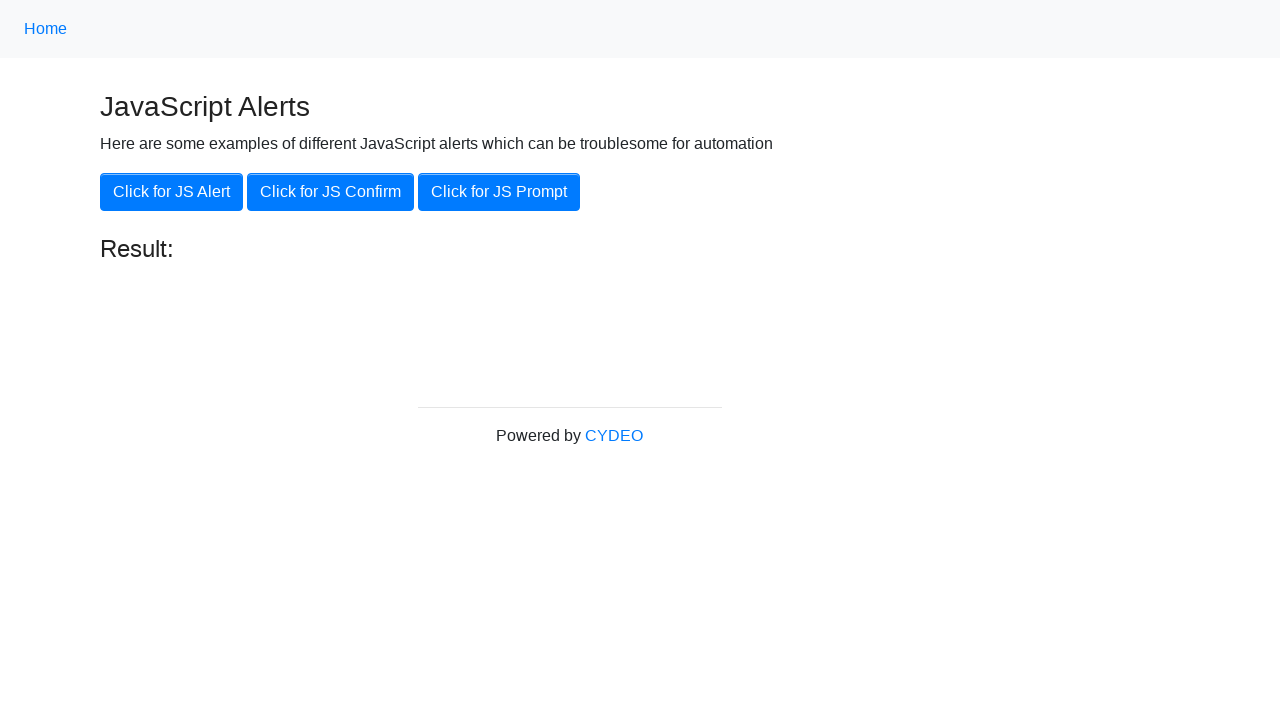

Set up dialog handler to accept prompt with 'hello'
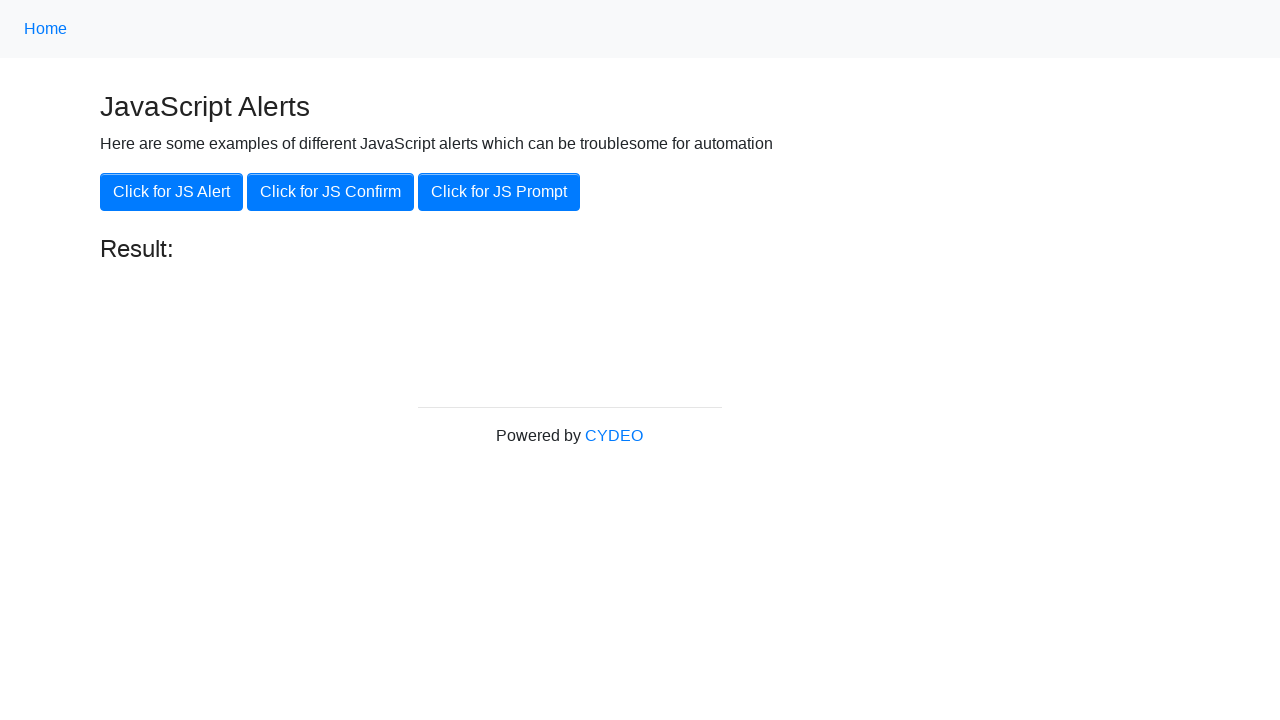

Clicked the 'Click for JS Prompt' button at (499, 192) on xpath=//button[.='Click for JS Prompt']
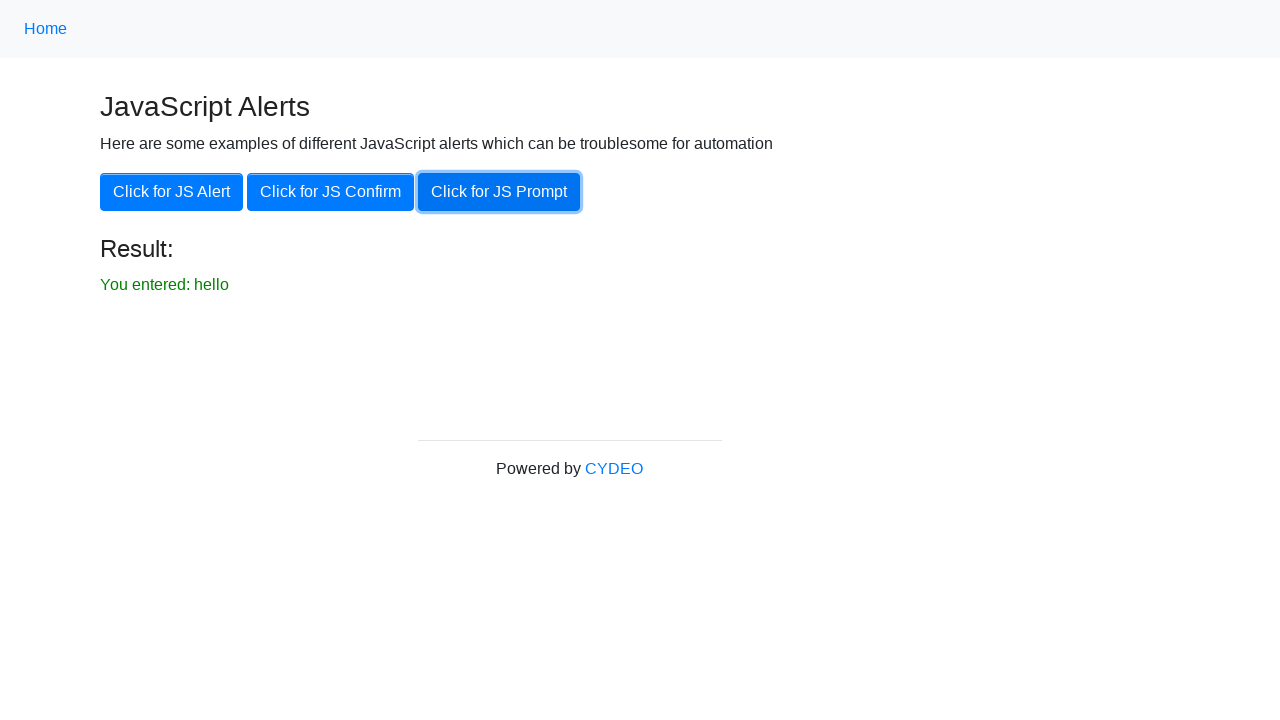

Result text element became visible
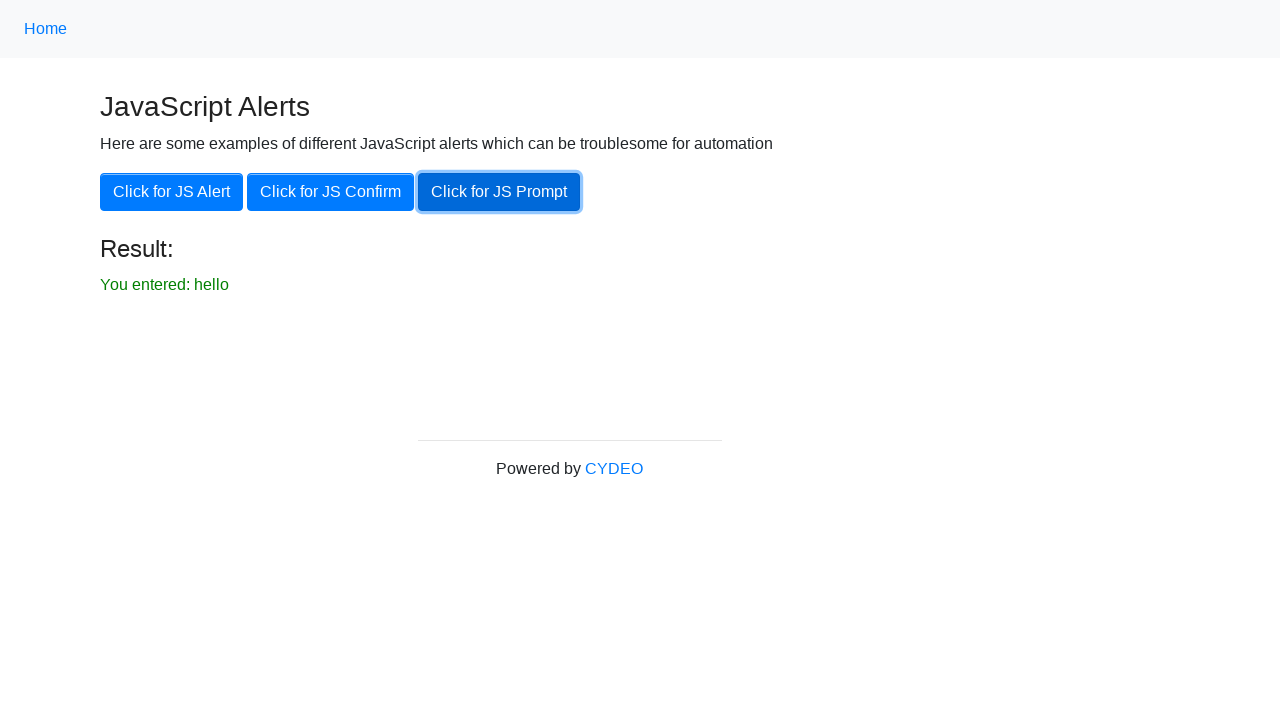

Verified result text shows 'You entered: hello'
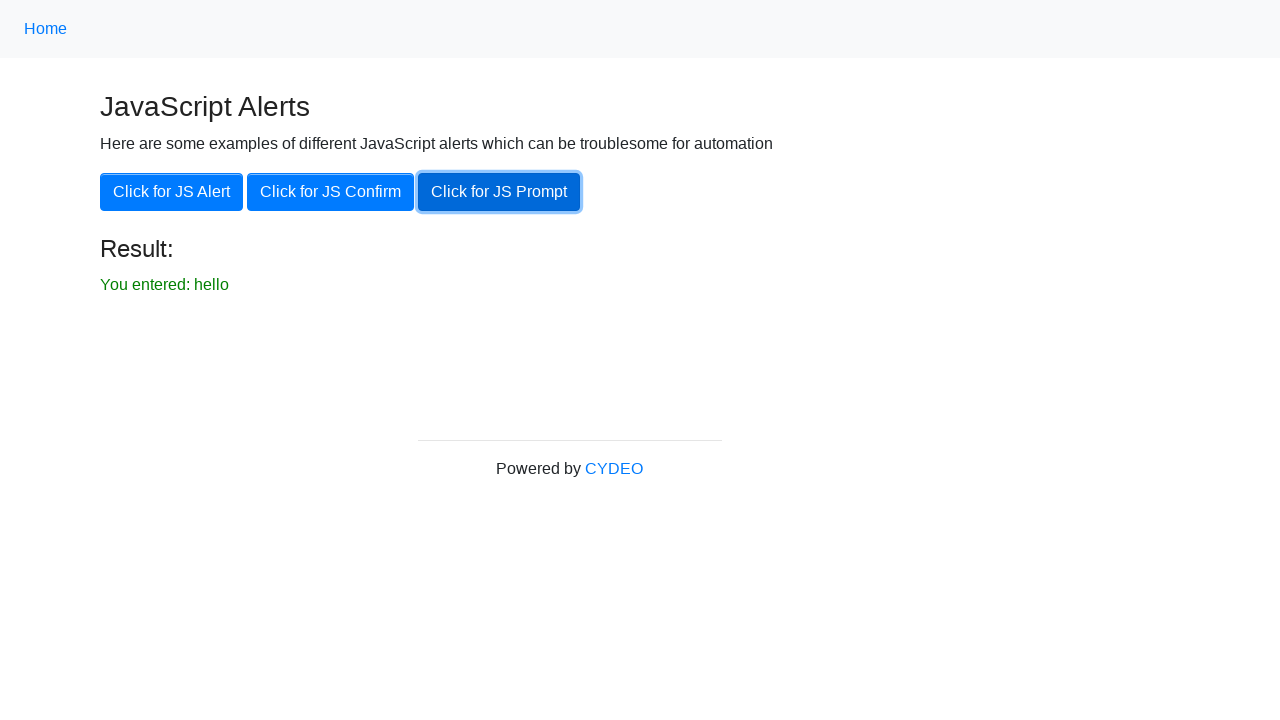

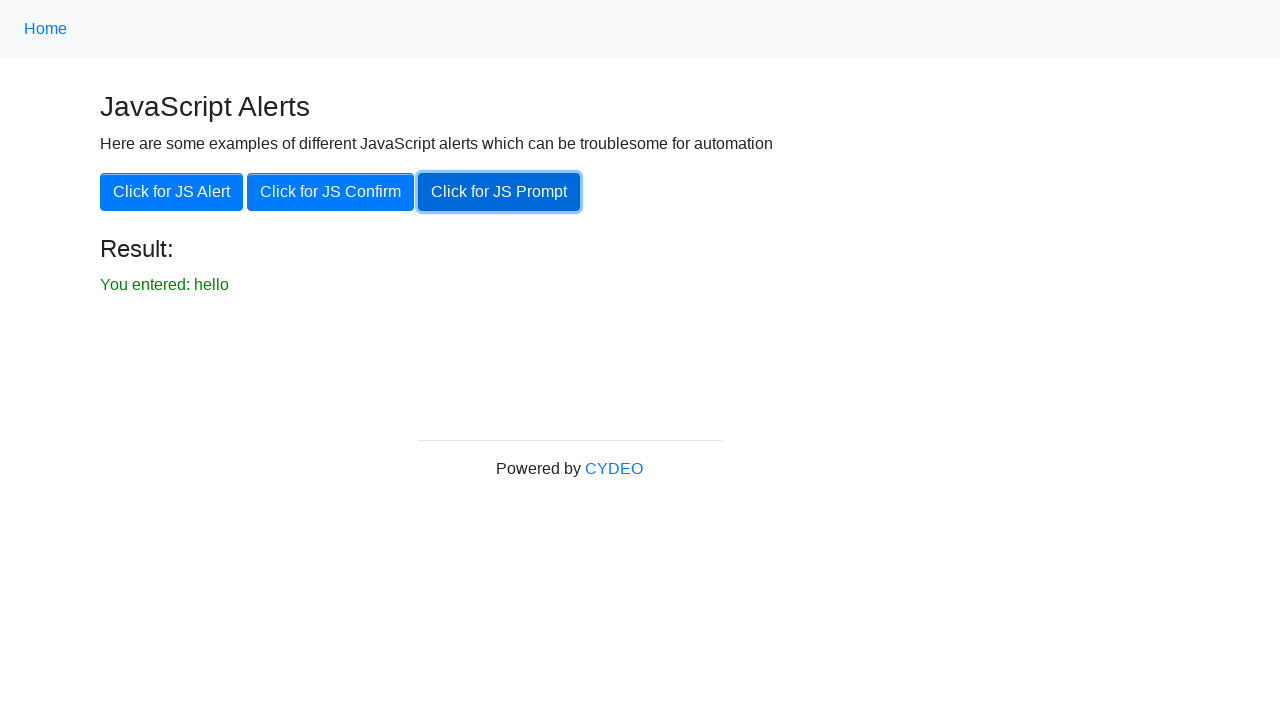